Navigates to BrowserStack homepage, scrolls down, and hovers over a Live product link element

Starting URL: https://www.browserstack.com/

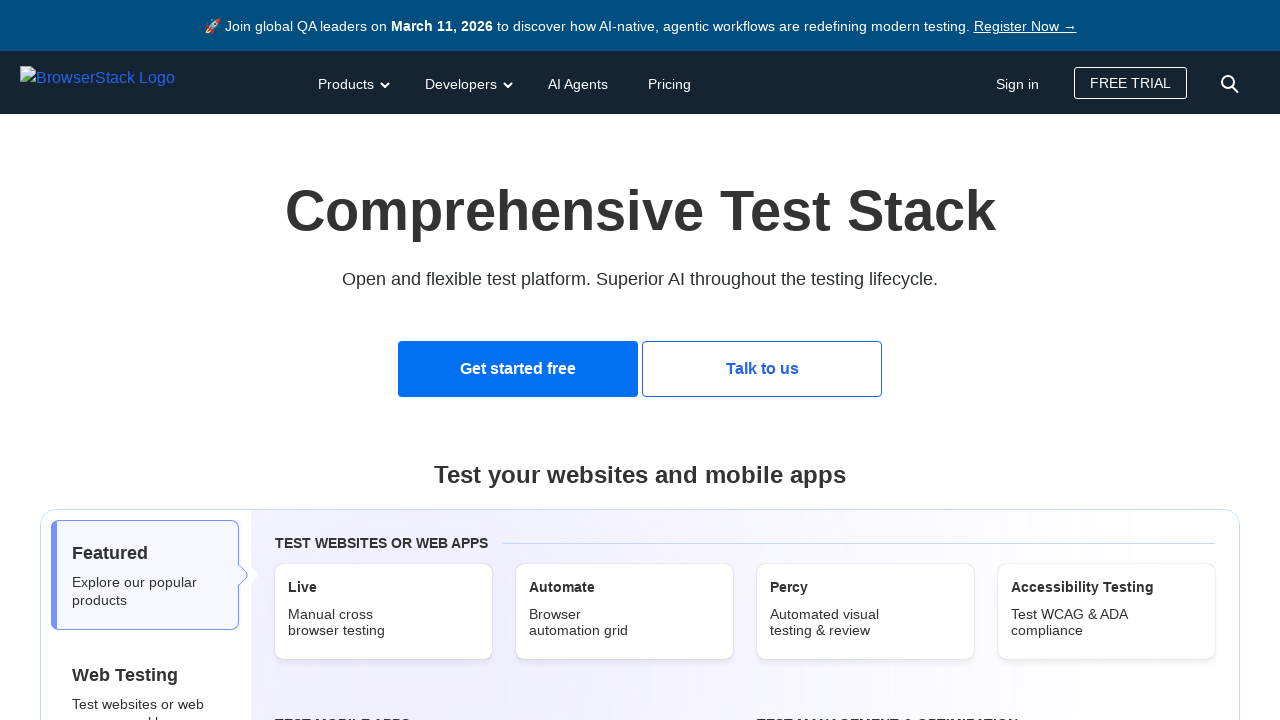

Scrolled down 300 pixels on BrowserStack homepage
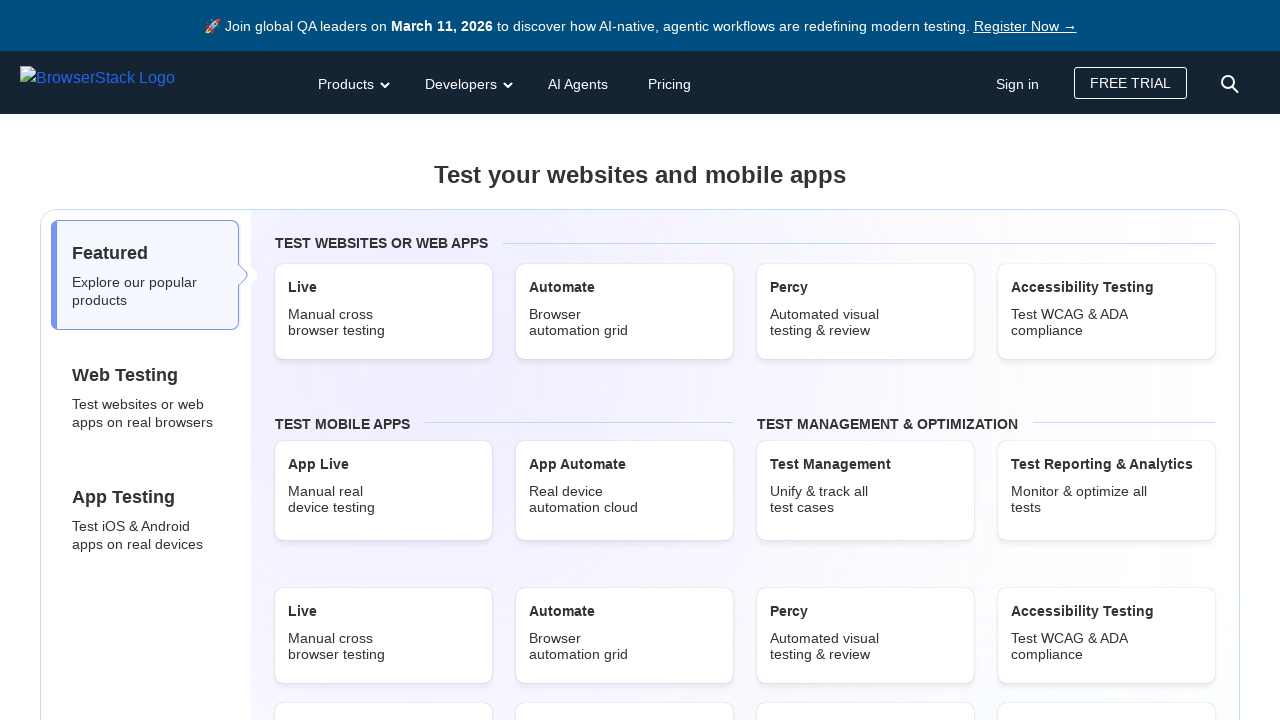

Located the third occurrence of Live product link
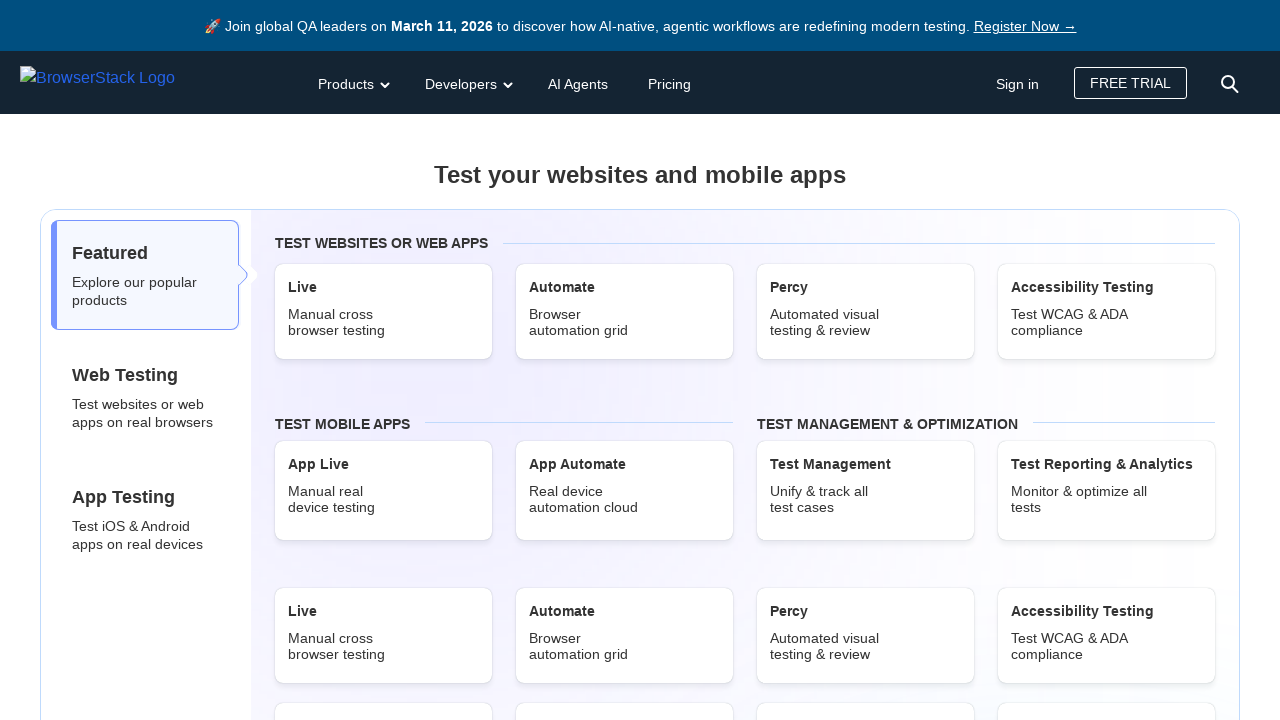

Hovered over the Live product link element at (384, 312) on (//a[@href='/live'])[3]
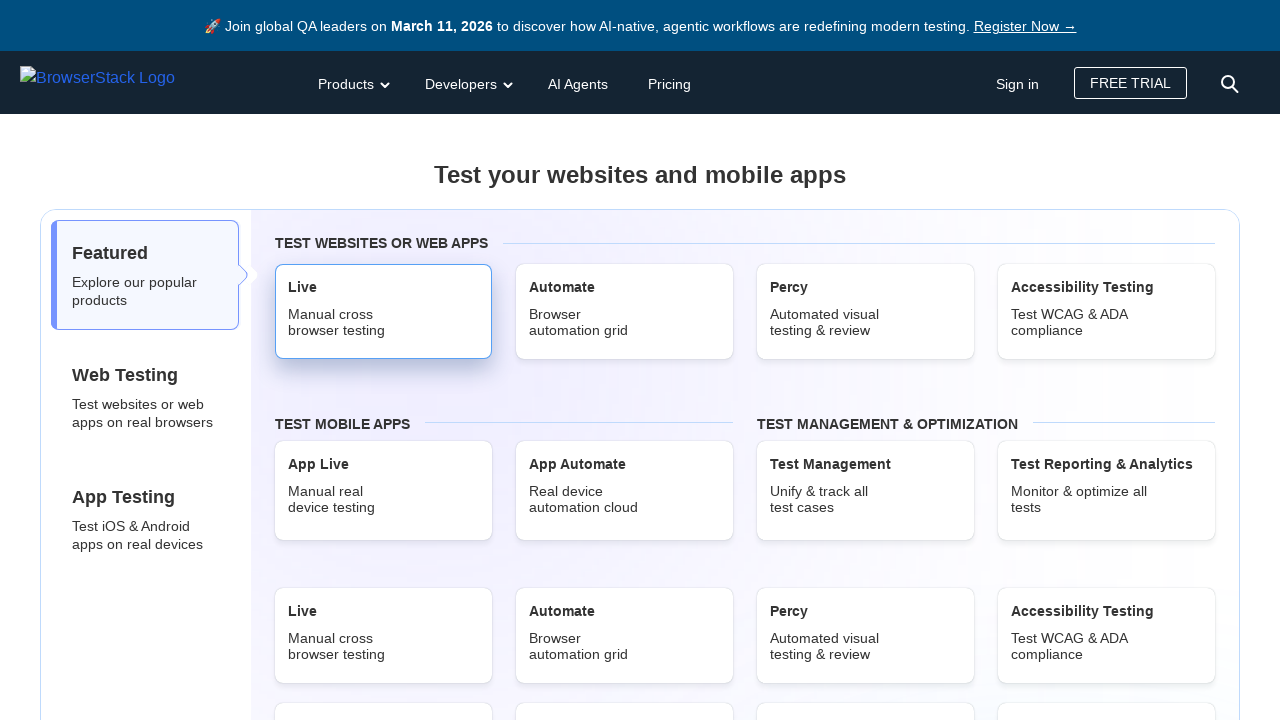

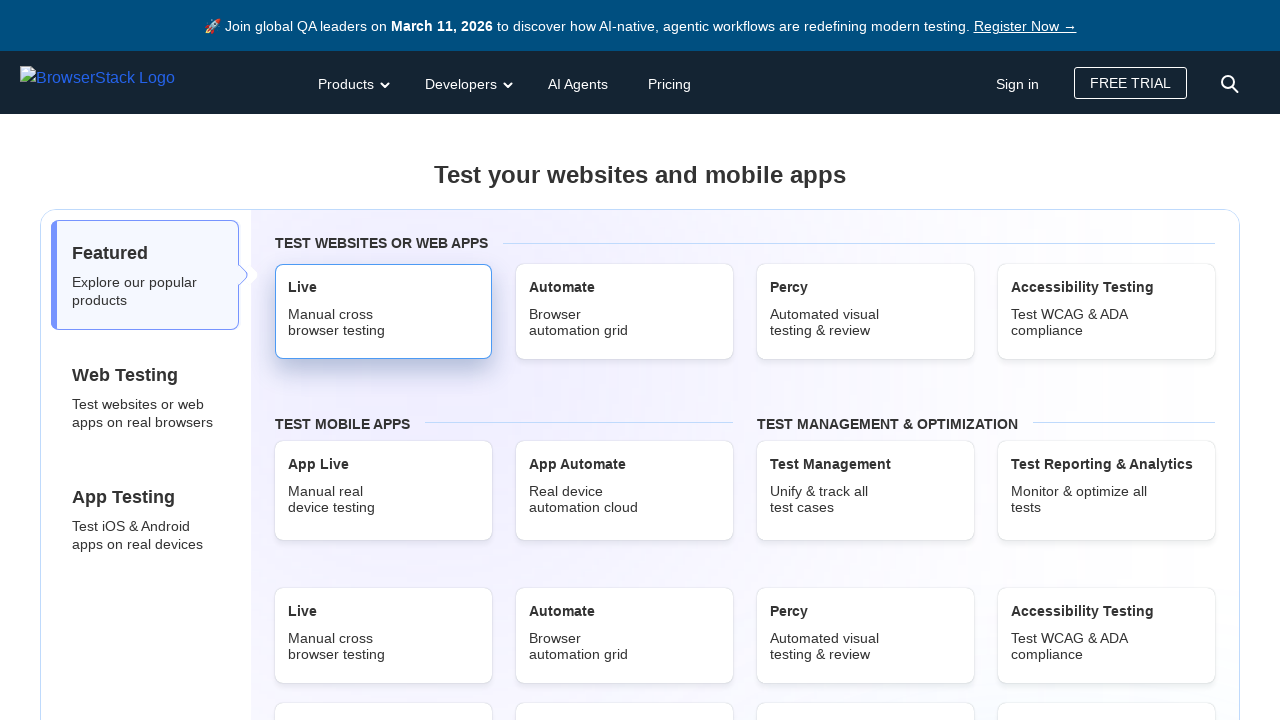